Tests keyboard interactions by typing text into an input field, selecting all text with Ctrl+A, and deleting it with Backspace

Starting URL: http://the-internet.herokuapp.com/key_presses

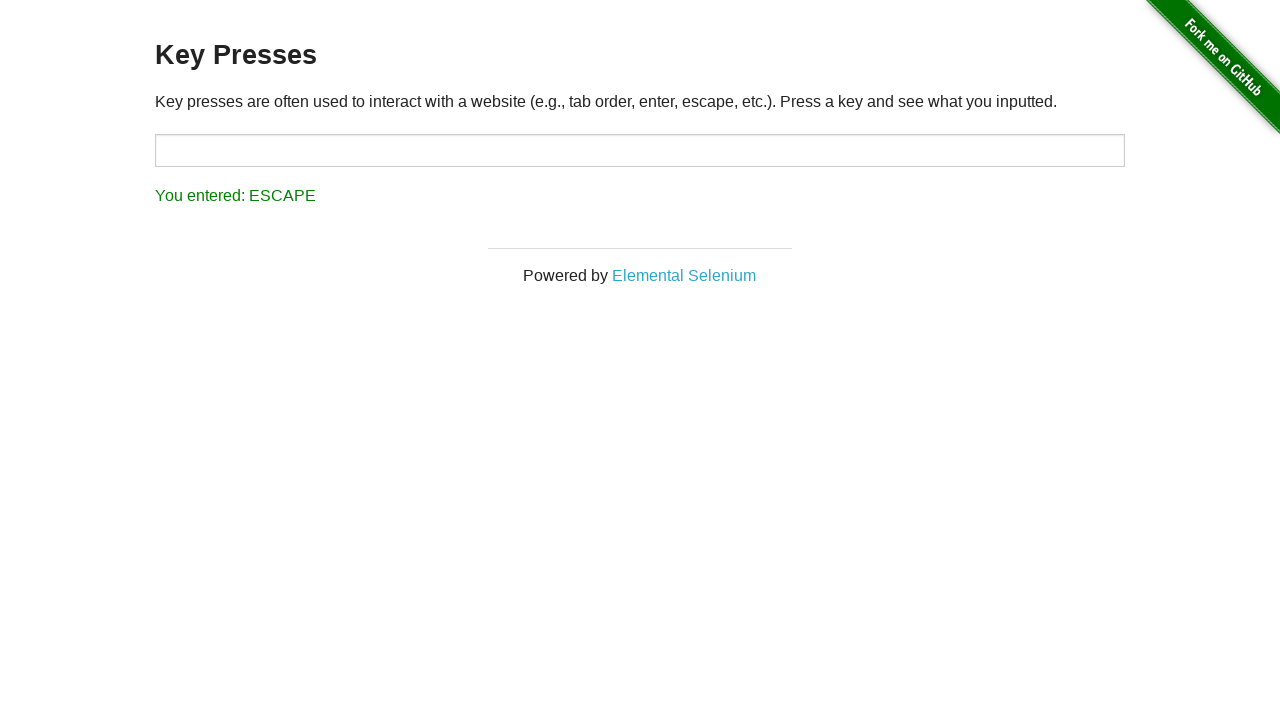

Typed 'hello' into the target input field on input#target
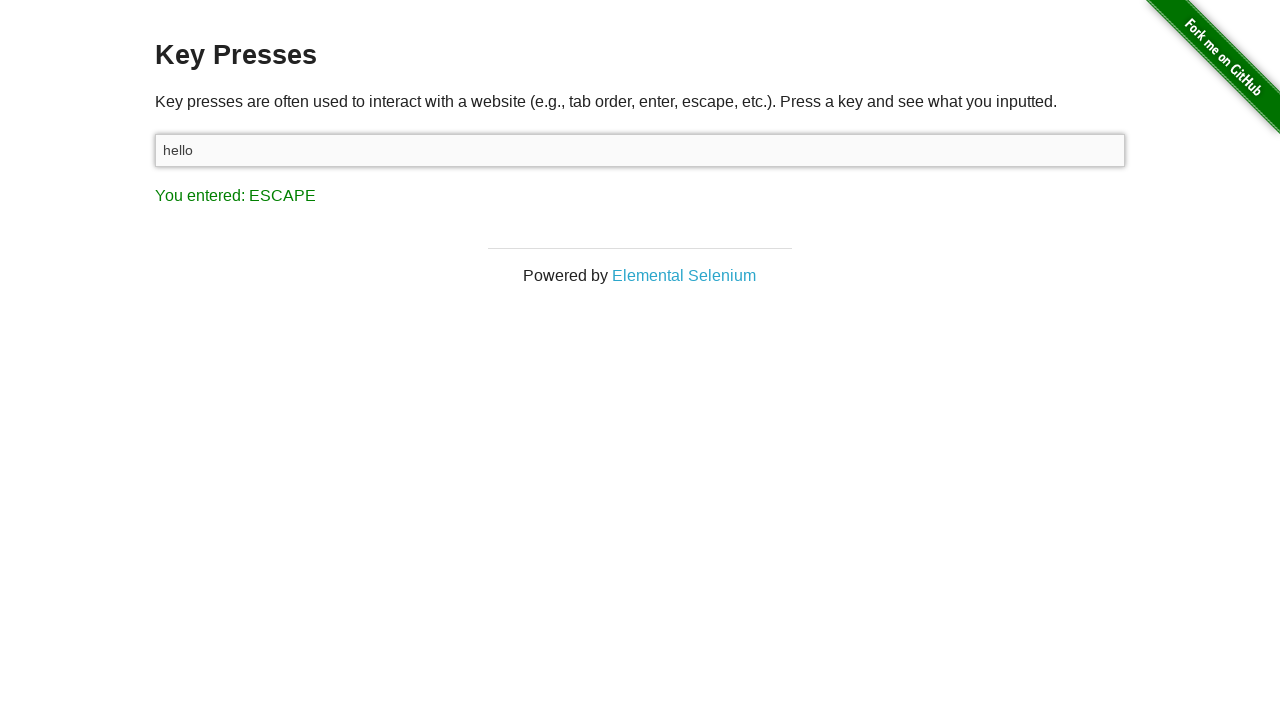

Pressed Ctrl+A to select all text in the input field
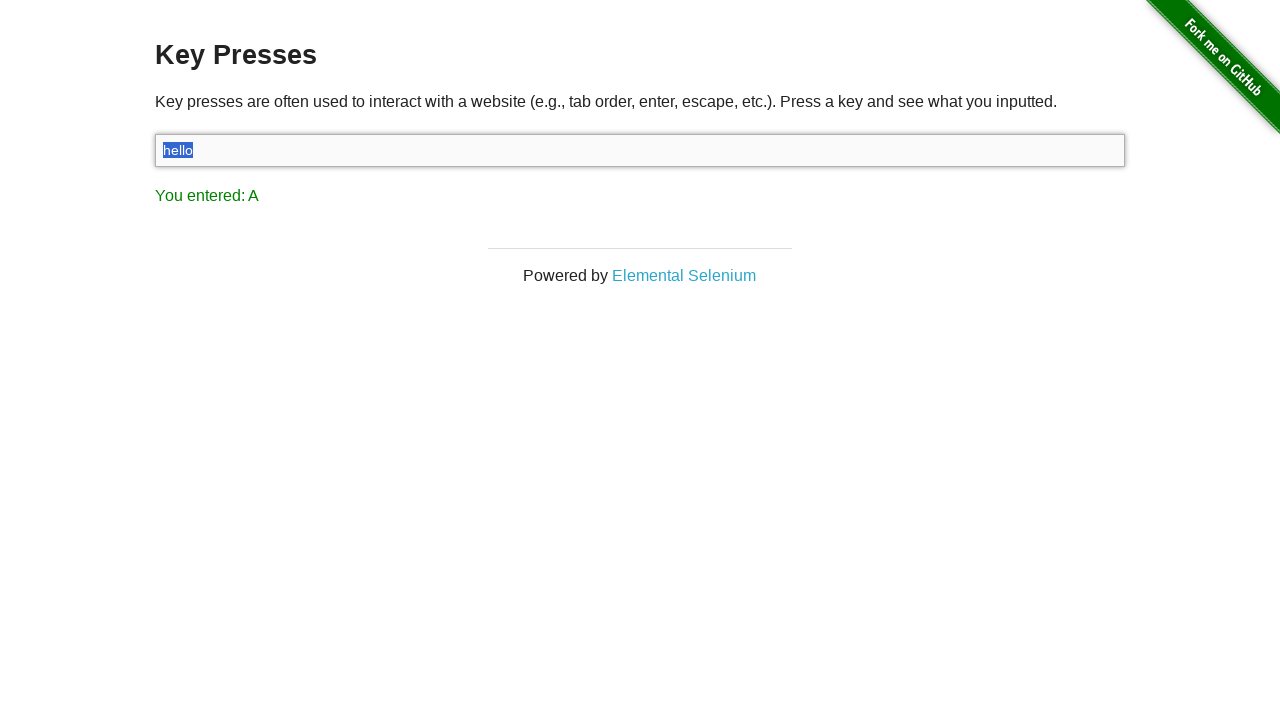

Pressed Backspace to delete the selected text
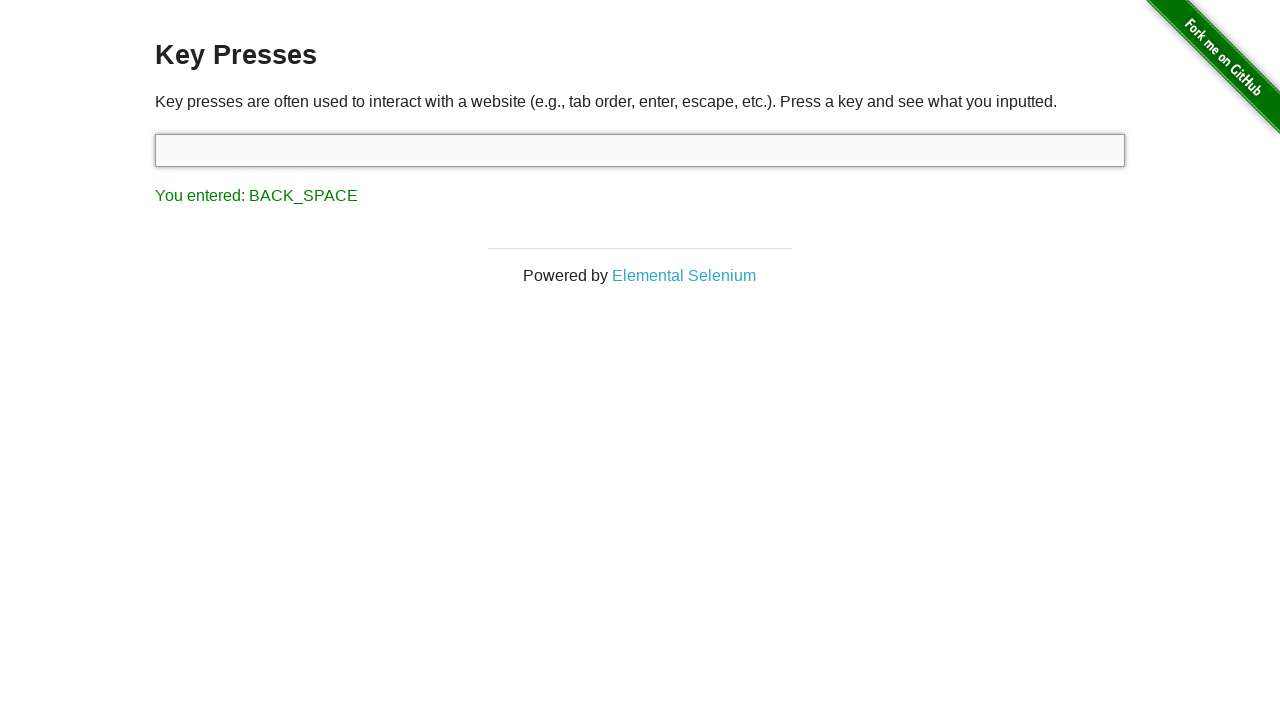

Verified the input field is present and empty
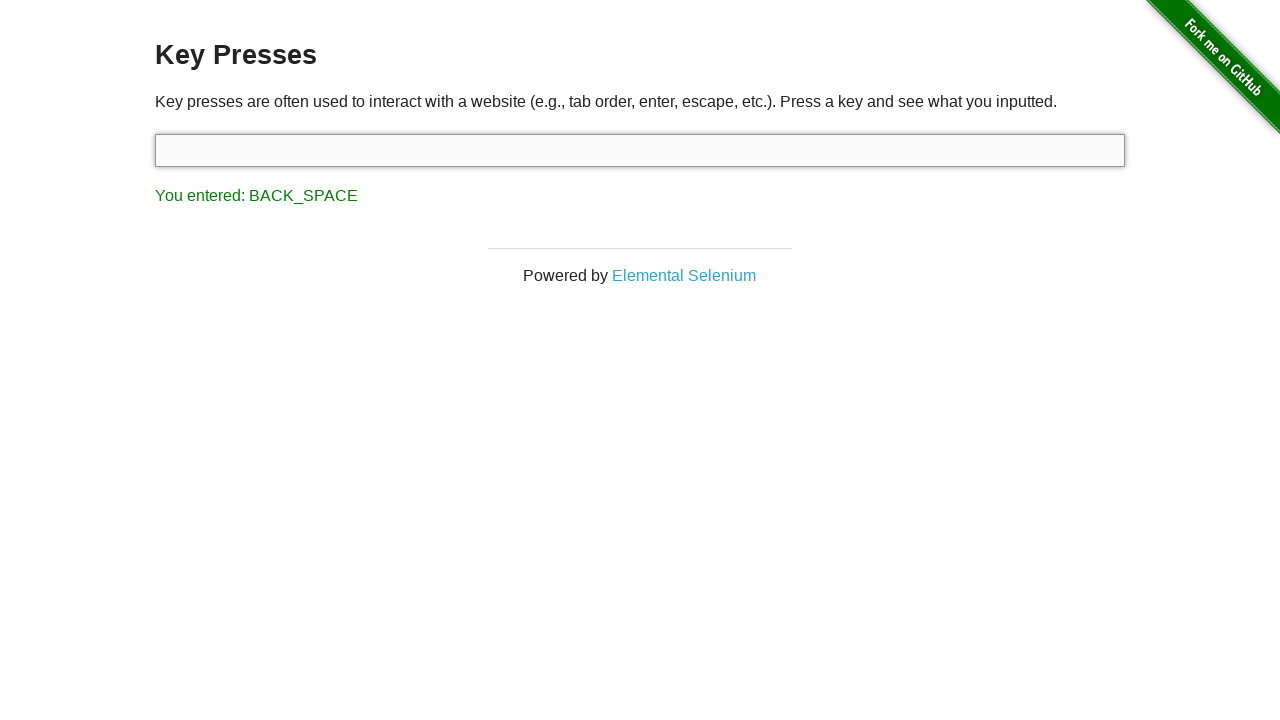

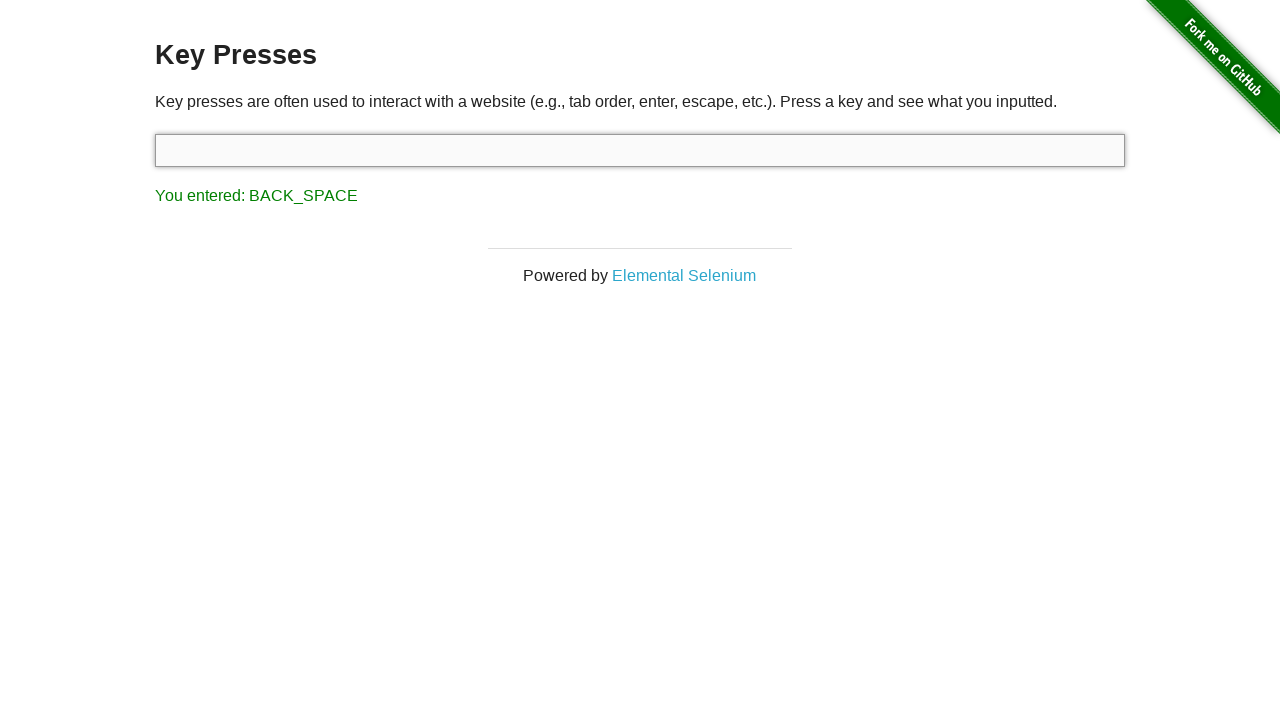